Navigates to a login practice page using page fixture to verify page loads correctly

Starting URL: https://rahulshettyacademy.com/loginpagePractise/

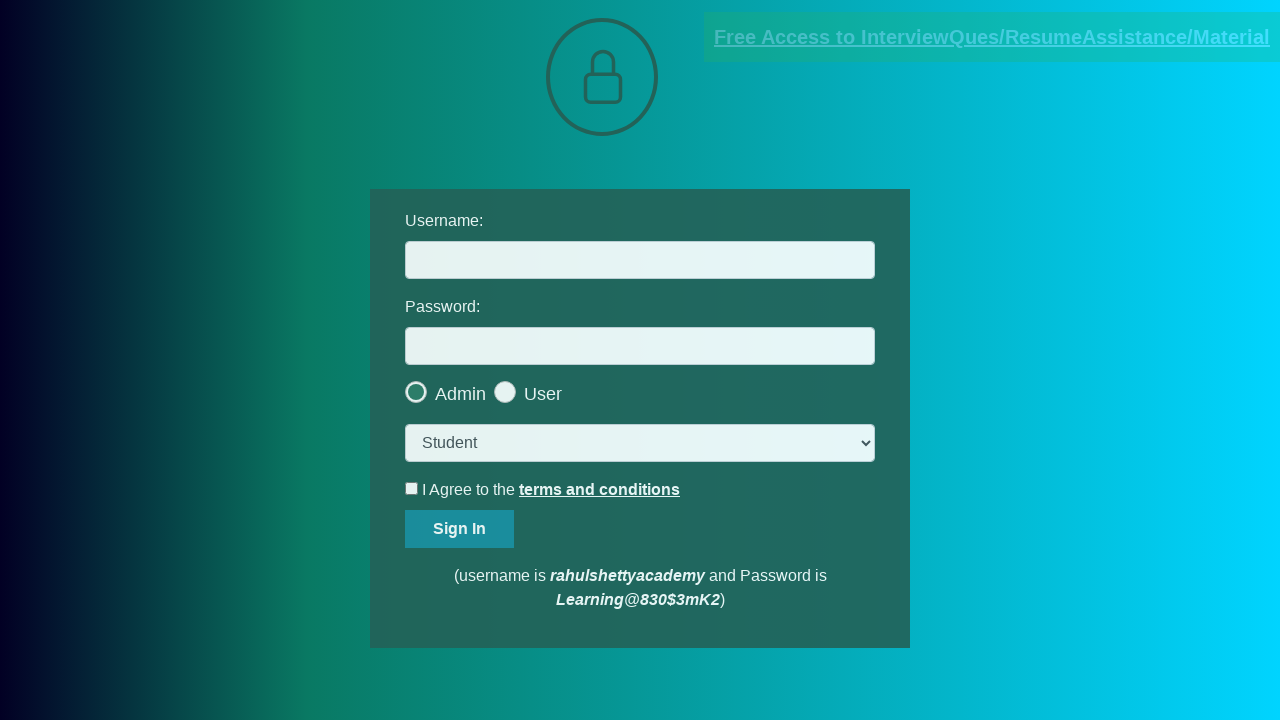

Login practice page loaded successfully (DOM content loaded)
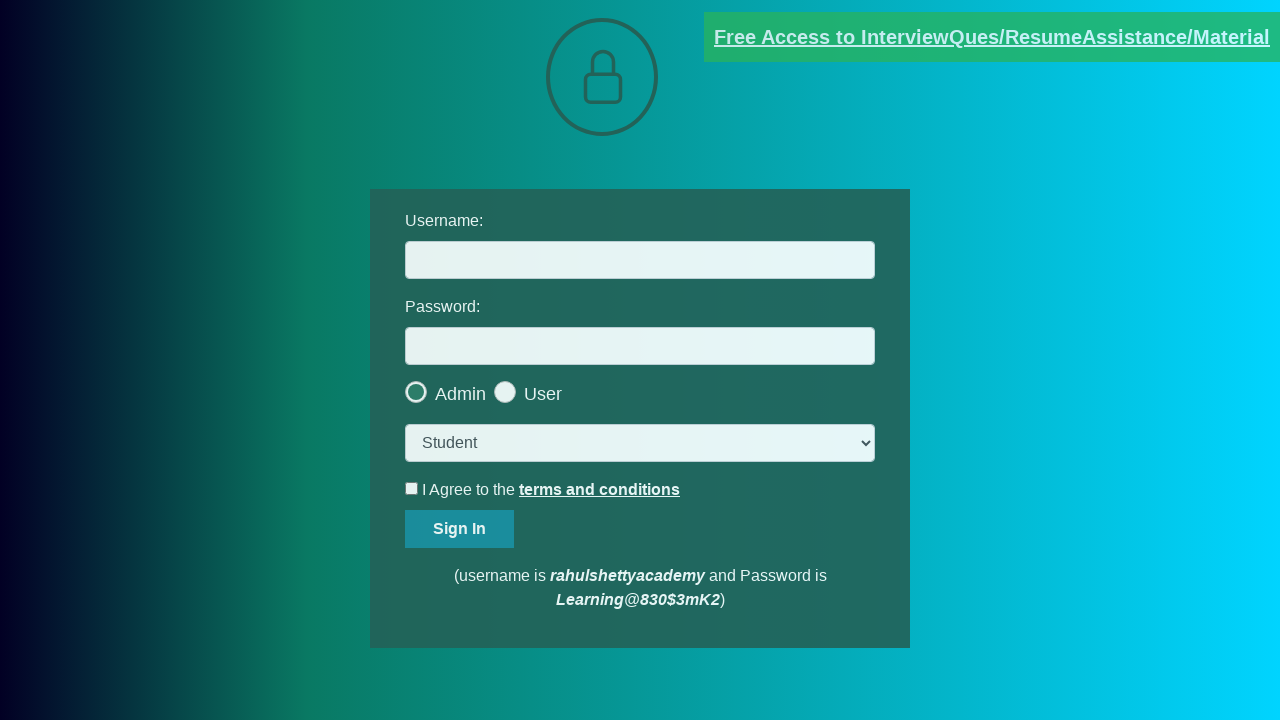

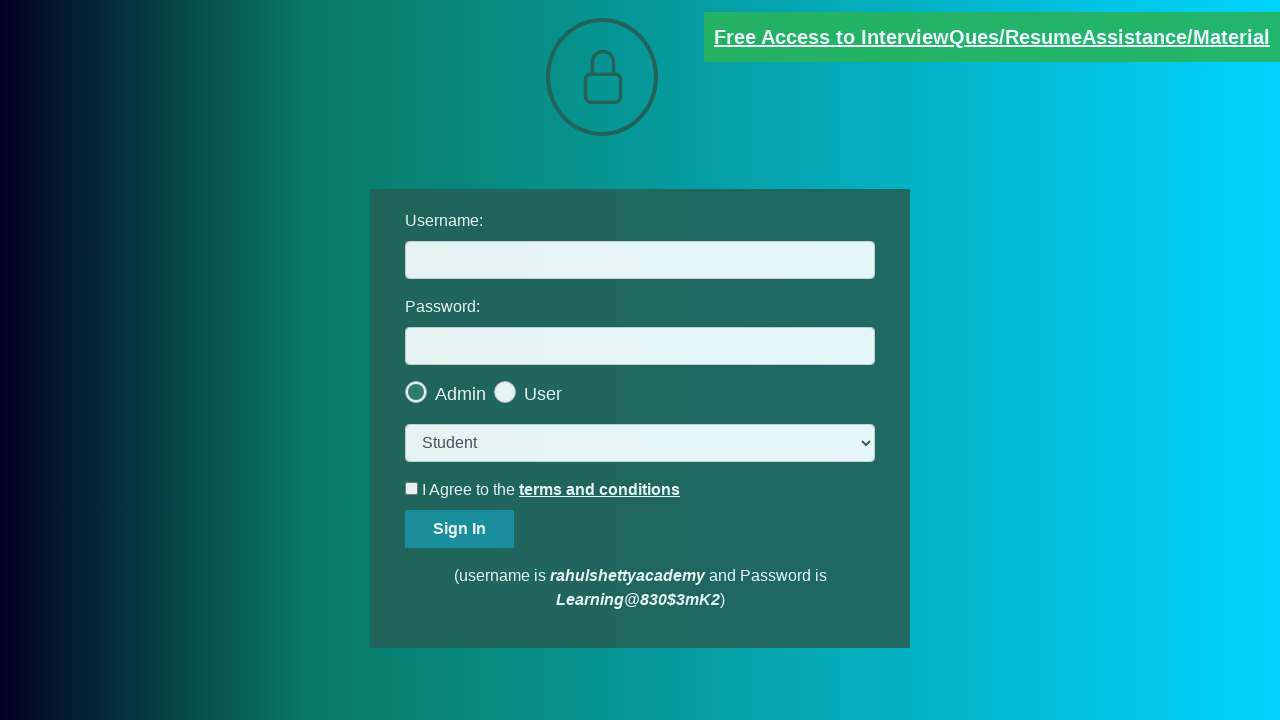